Tests window handling functionality by opening new tabs and windows, then switching between them

Starting URL: https://www.hyrtutorials.com/p/window-handles-practice.html

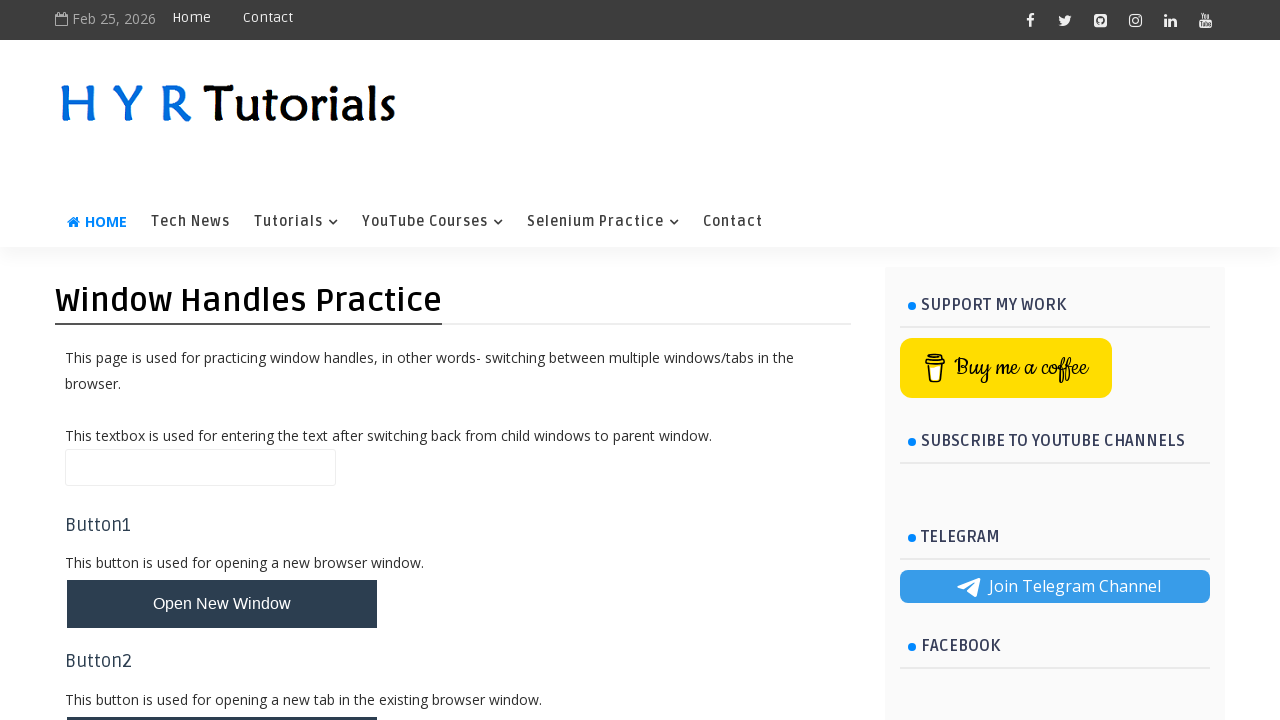

Clicked button to open new tabs at (222, 499) on button#newTabsBtn
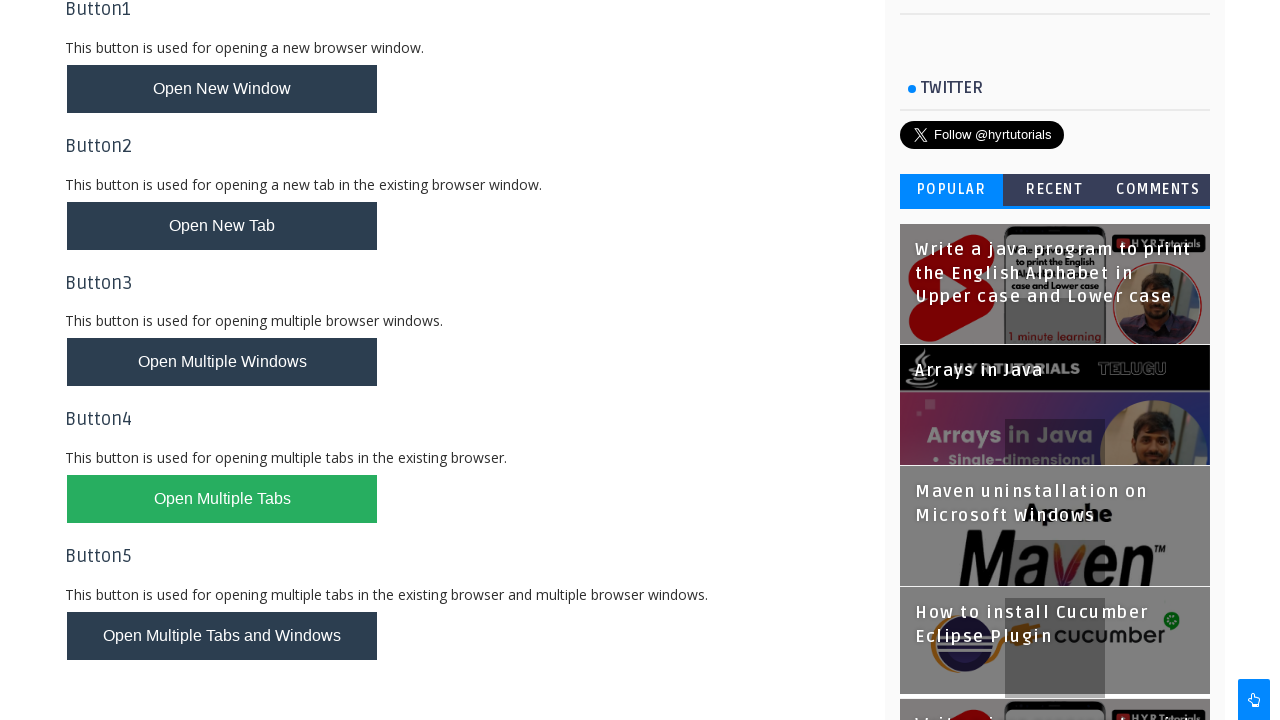

Waited 2 seconds for new tabs to open
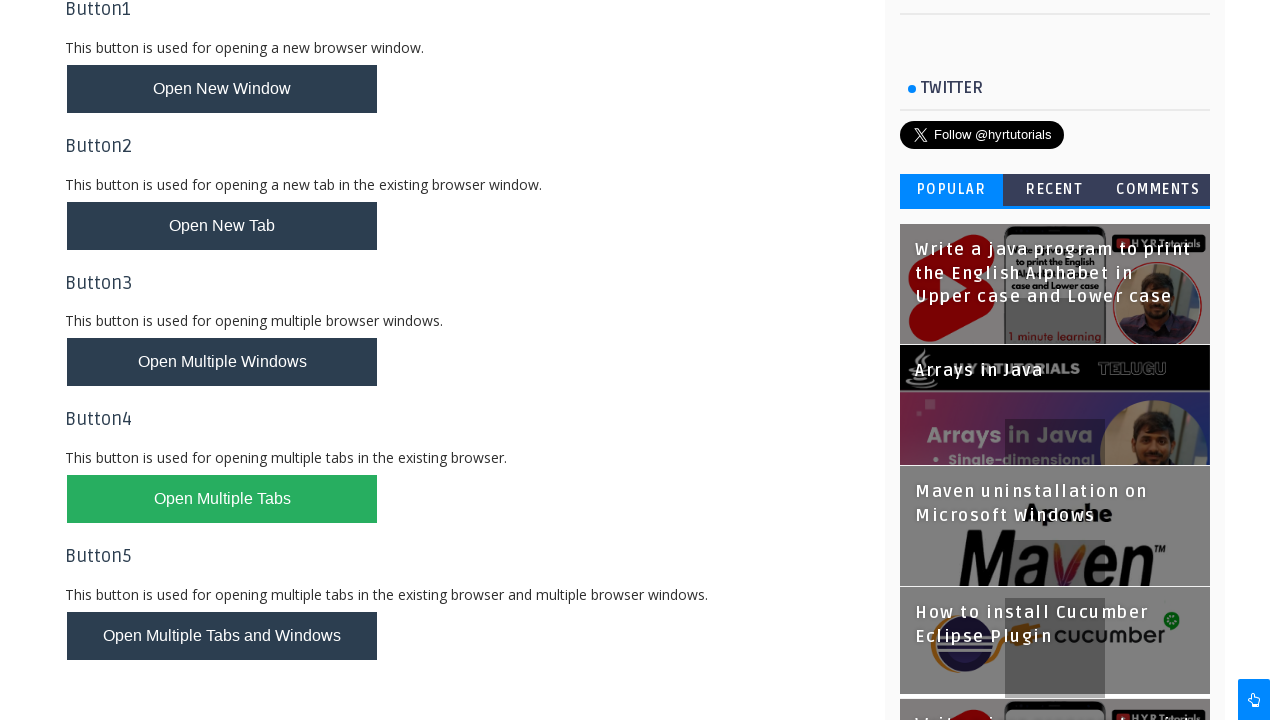

Retrieved all open pages - 3 tabs open
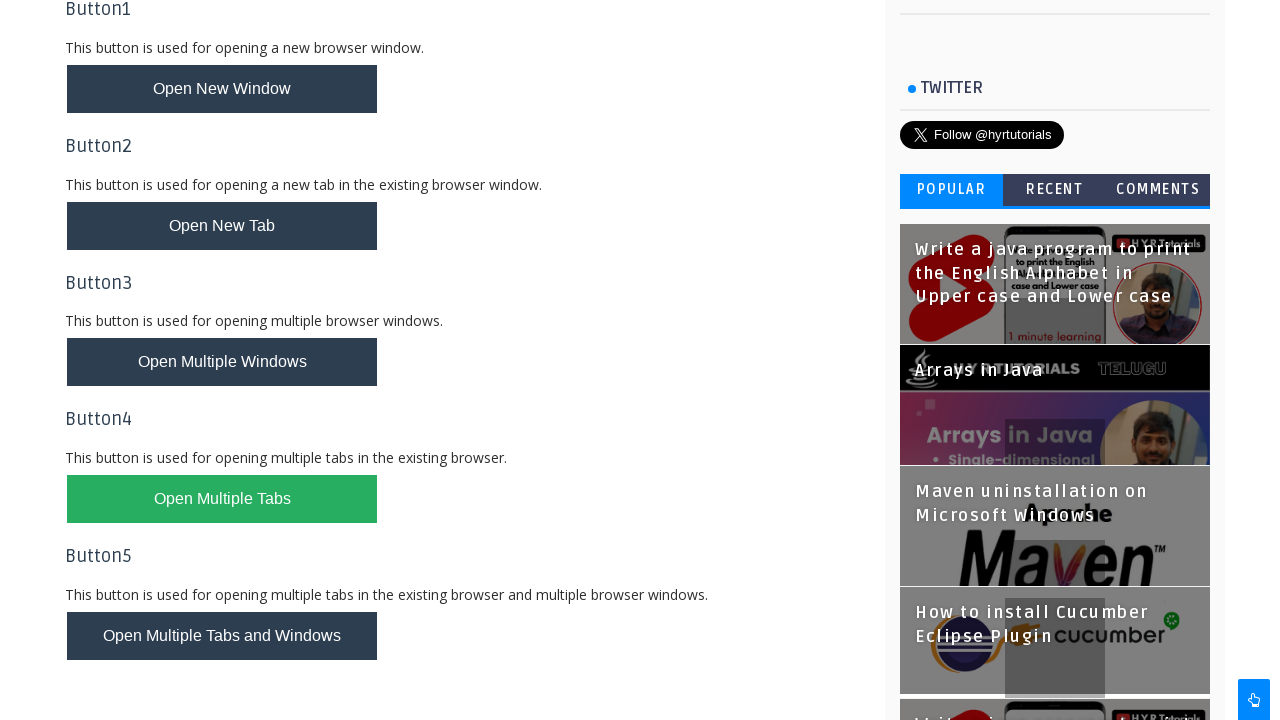

Switched to tab 1 with title: Basic Controls - H Y R Tutorials
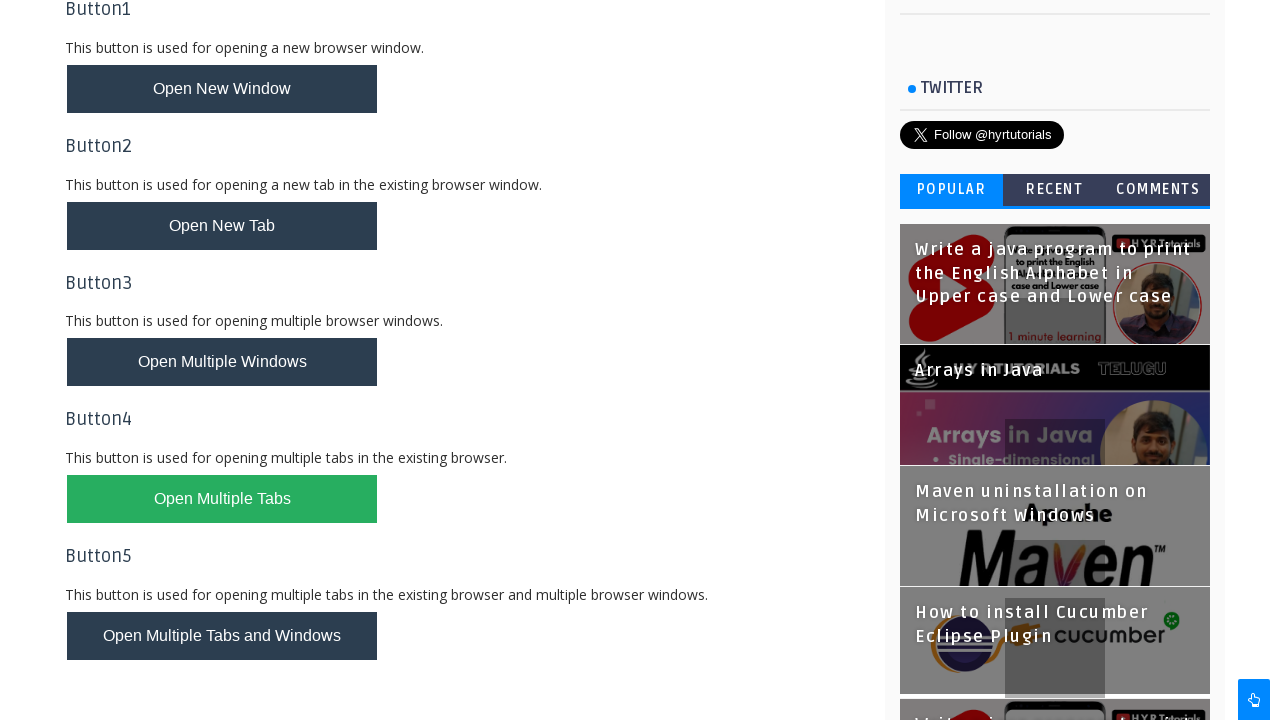

Switched to tab 2 with title: AlertsDemo - H Y R Tutorials
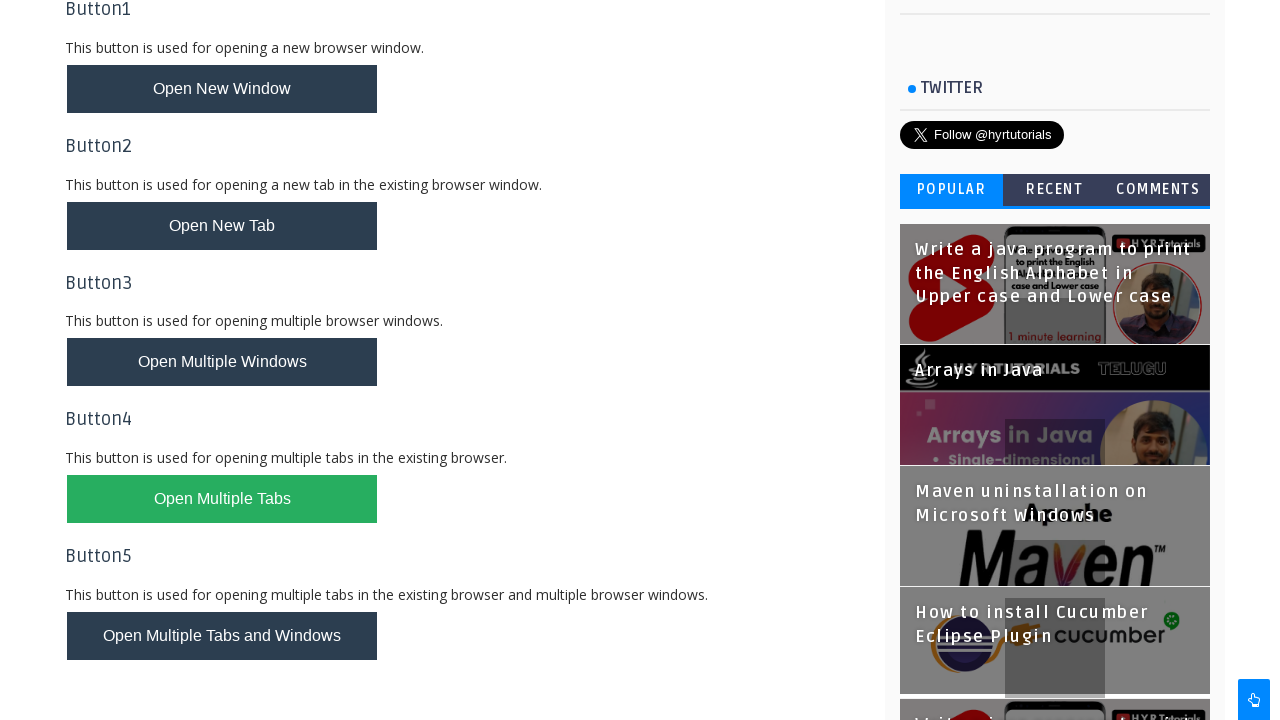

Switched back to original page
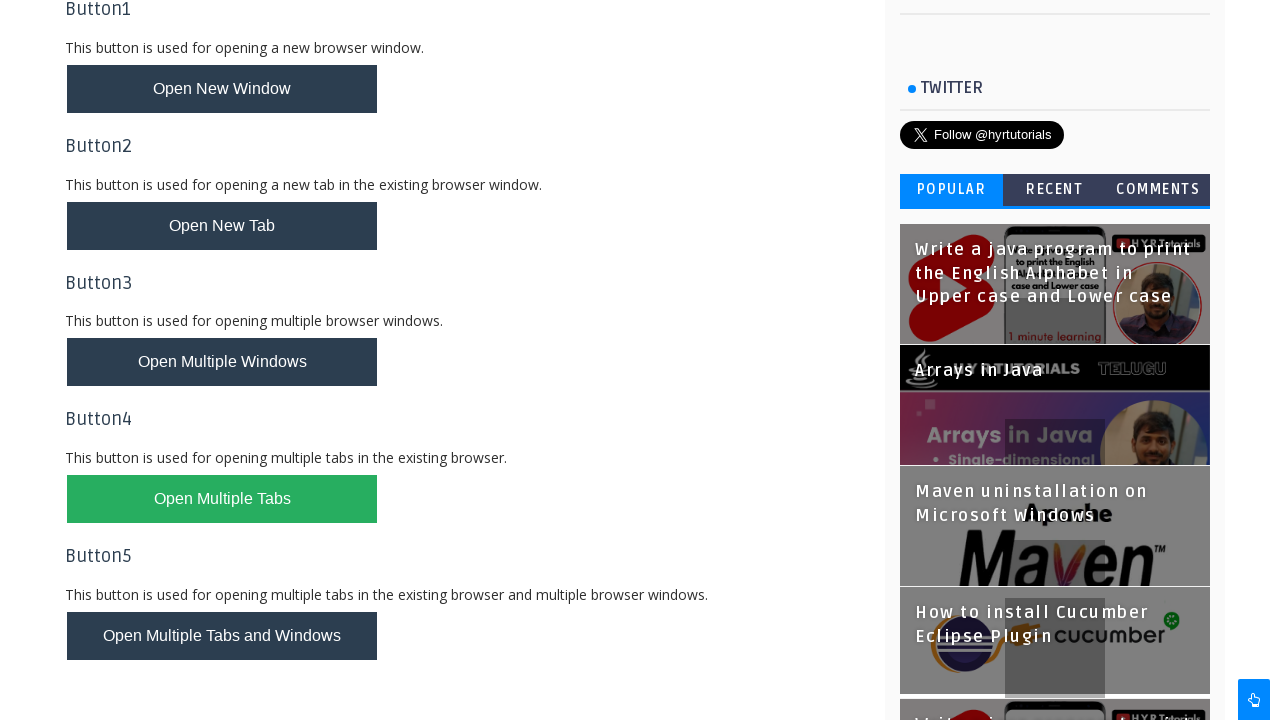

Clicked button to open first new window at (222, 362) on button#newWindowsBtn
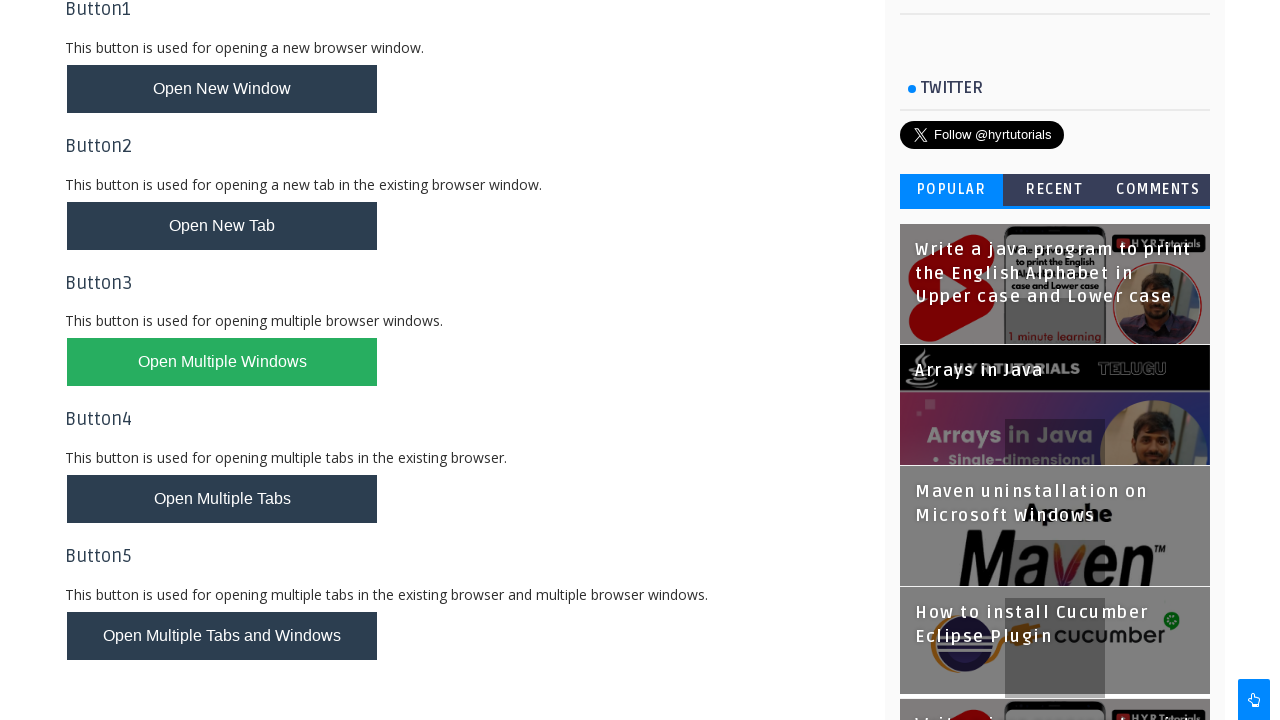

Clicked button to open second new window at (222, 362) on button#newWindowsBtn
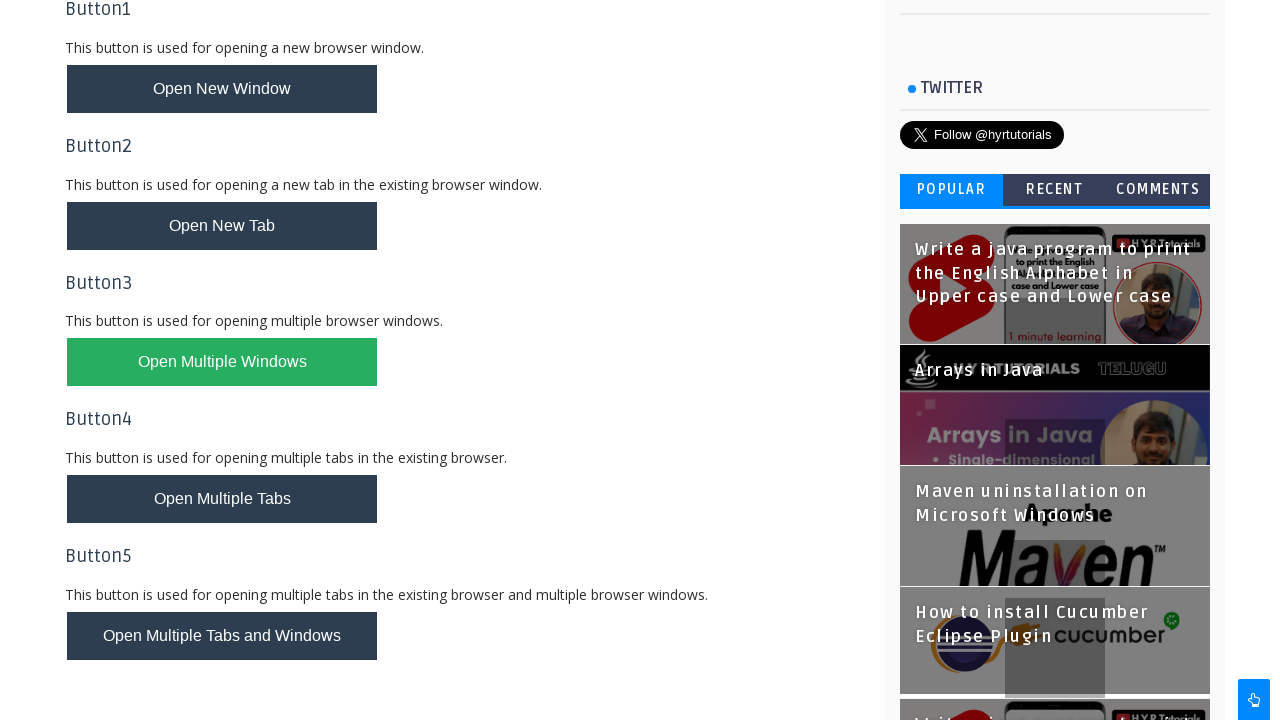

Waited 2 seconds for new windows to open
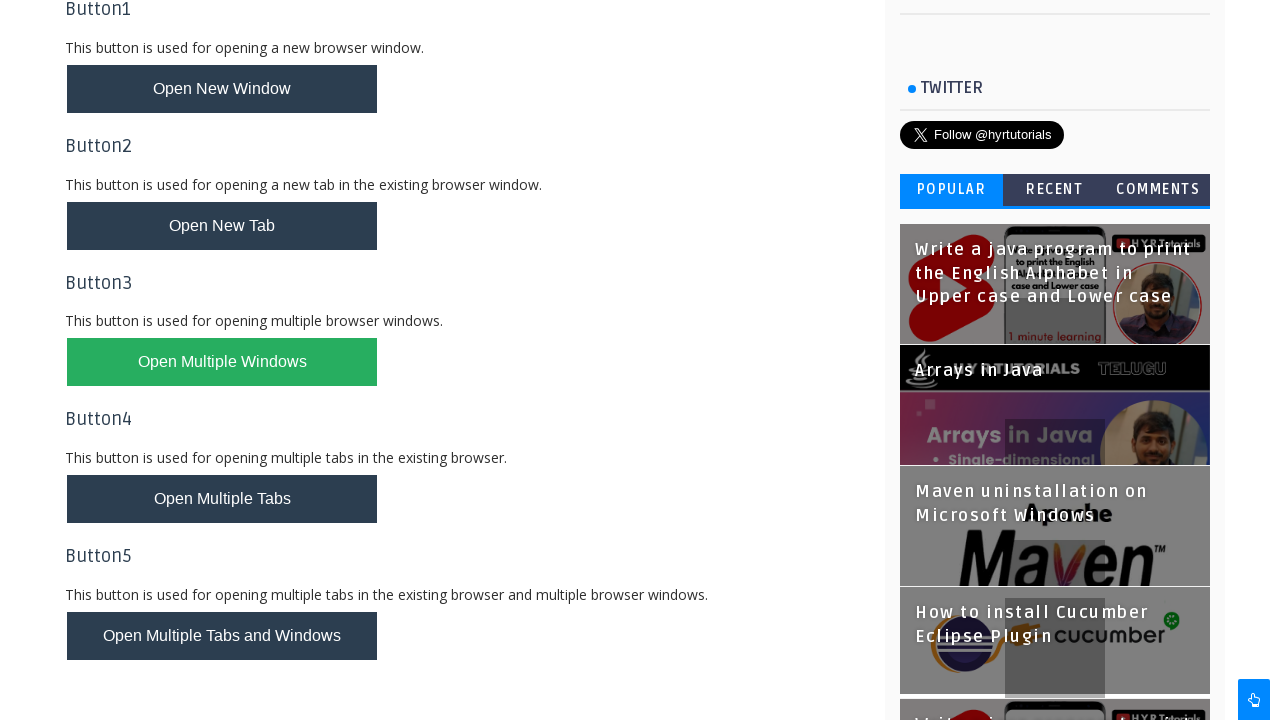

Retrieved all open pages - 7 total pages/windows
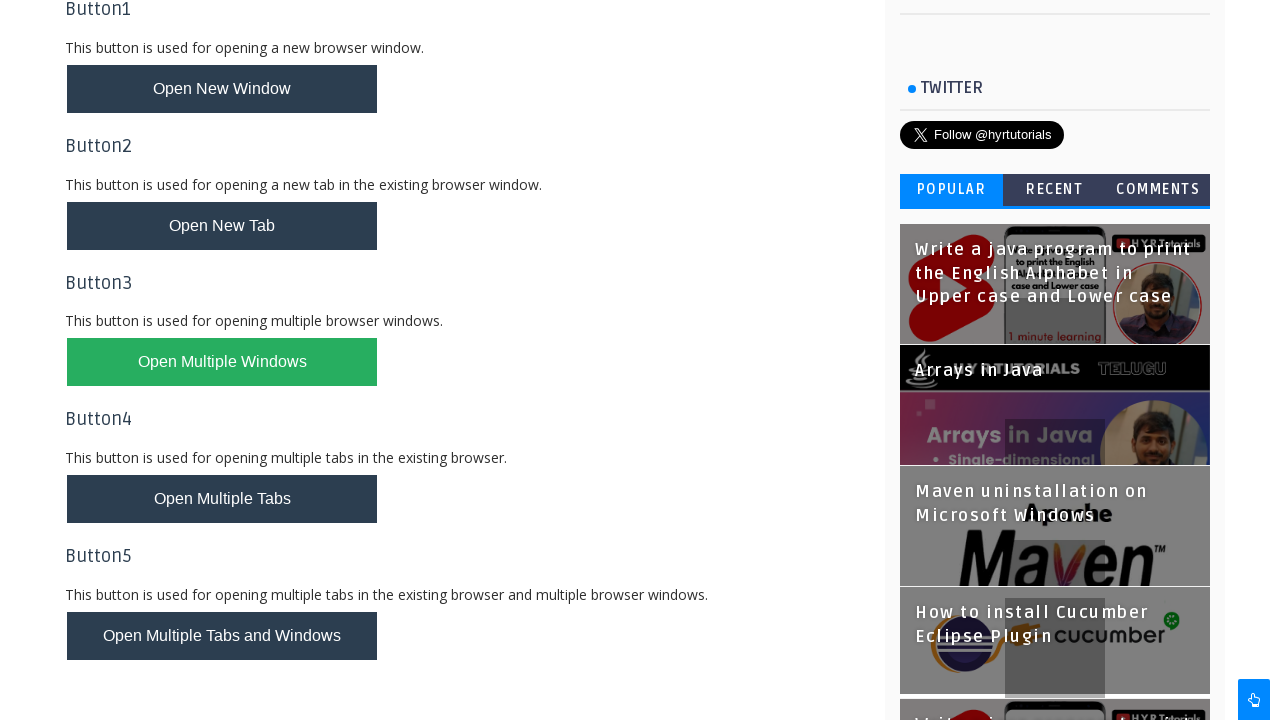

Switched to window 1 with title: Window Handles Practice - H Y R Tutorials
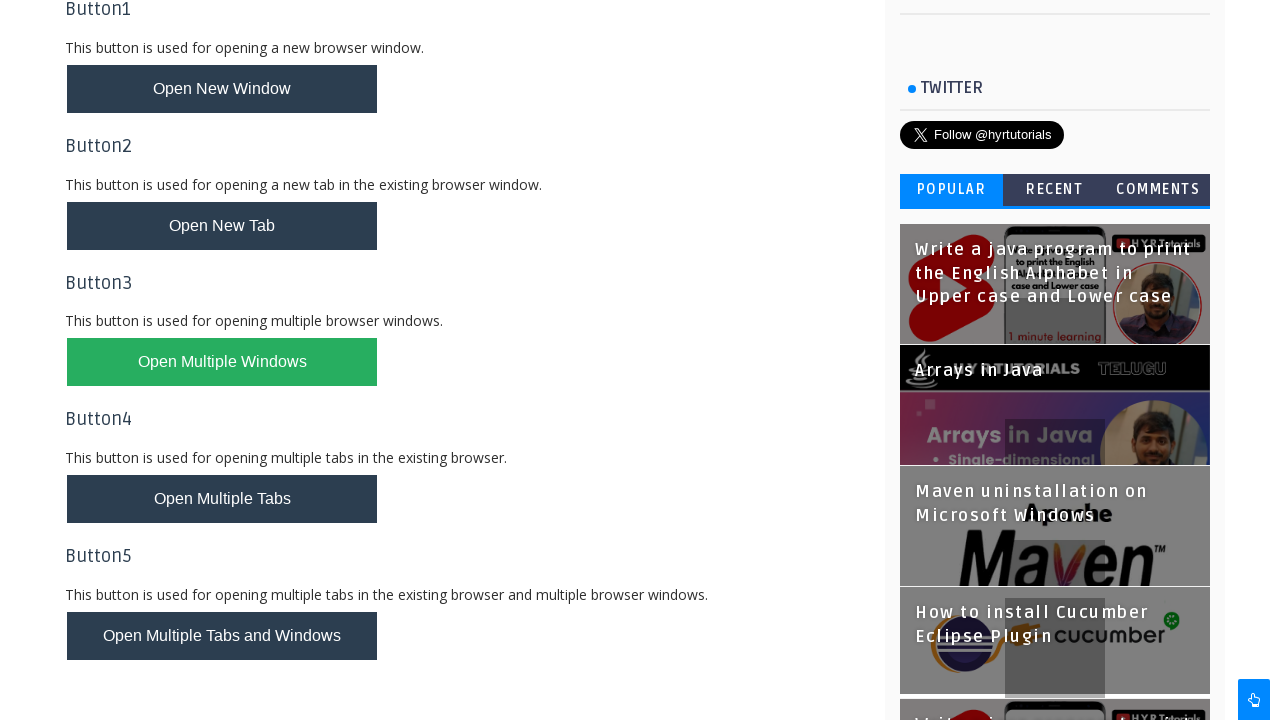

Switched to window 3 with title: AlertsDemo - H Y R Tutorials
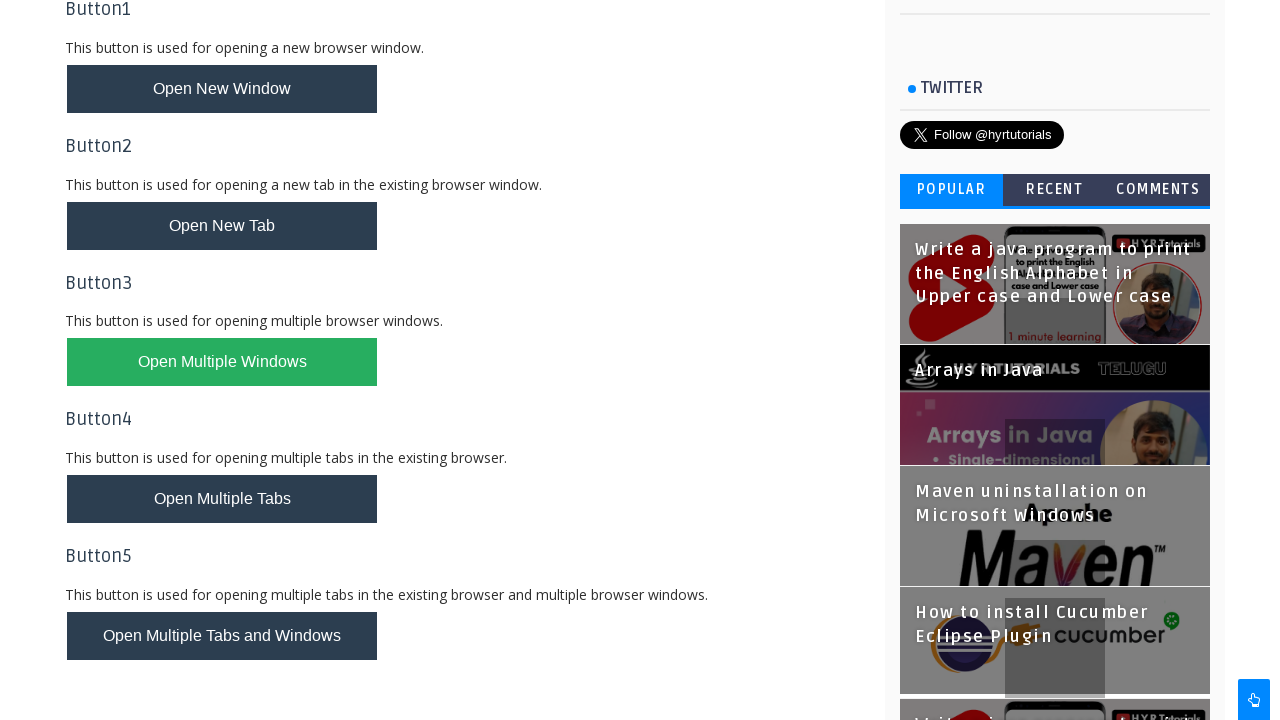

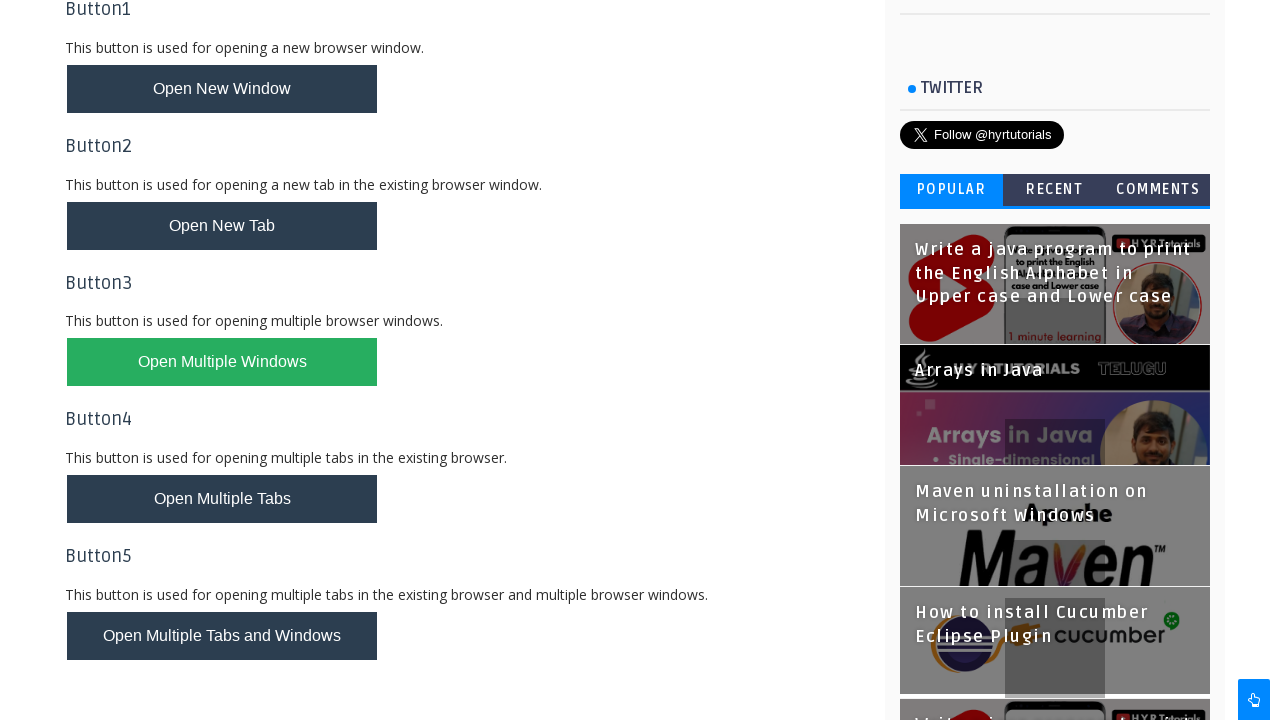